Tests the egg timer countdown functionality by entering a timer duration, starting it, and verifying the countdown decreases every second

Starting URL: https://e.ggtimer.com/

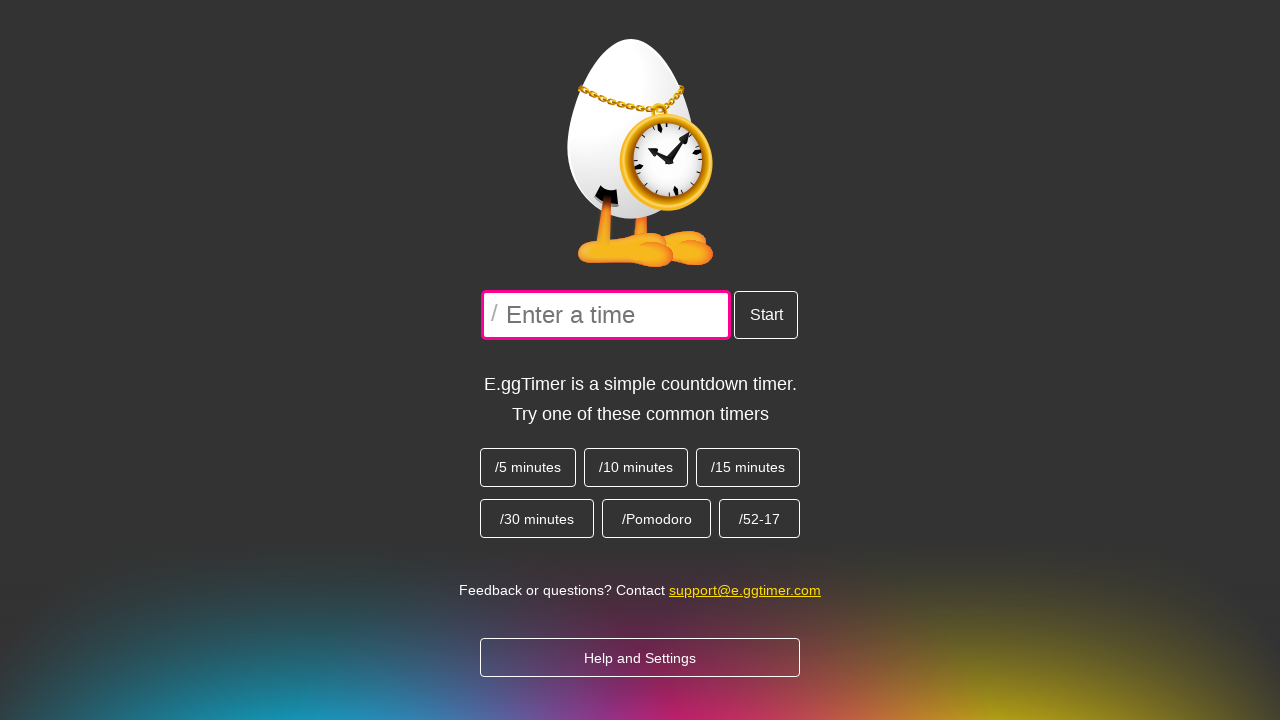

Filled timer input field with 5 seconds on //*[@id="EggTimer-start-time-input-text"]
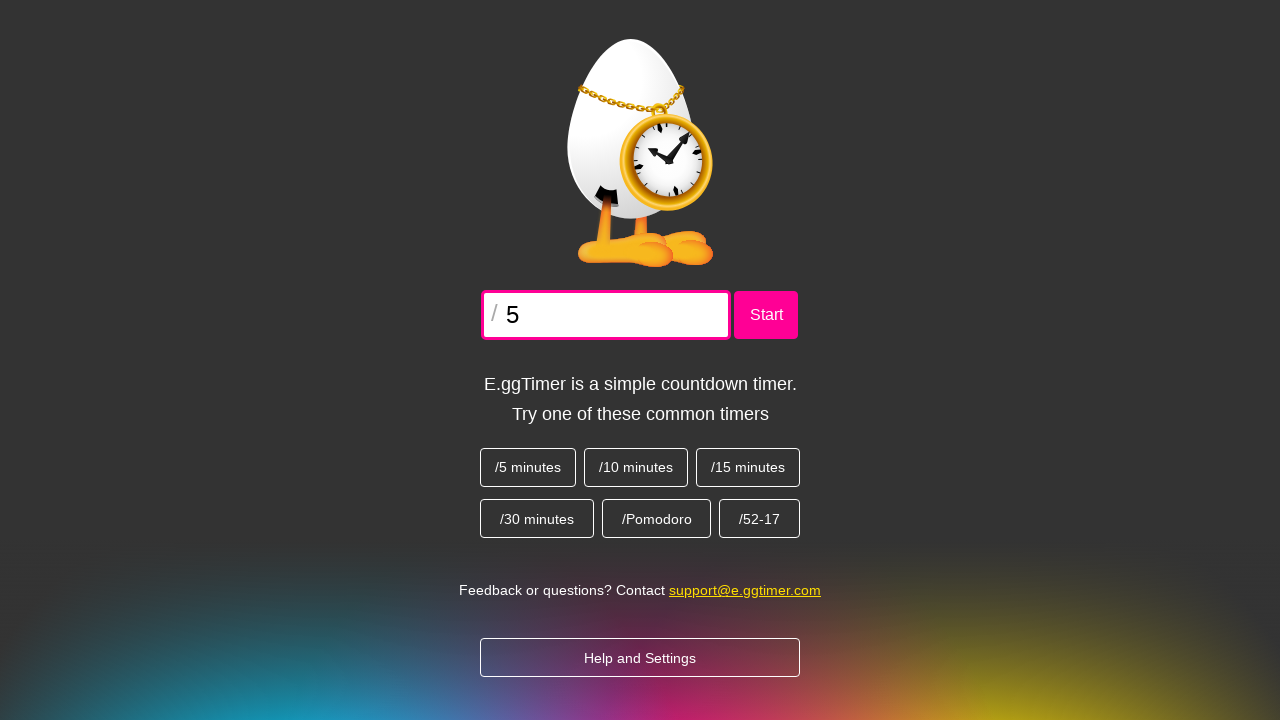

Clicked Go button to start the timer at (766, 315) on xpath=//*[@id="root"]/div/div/div[2]/main/div[1]/button
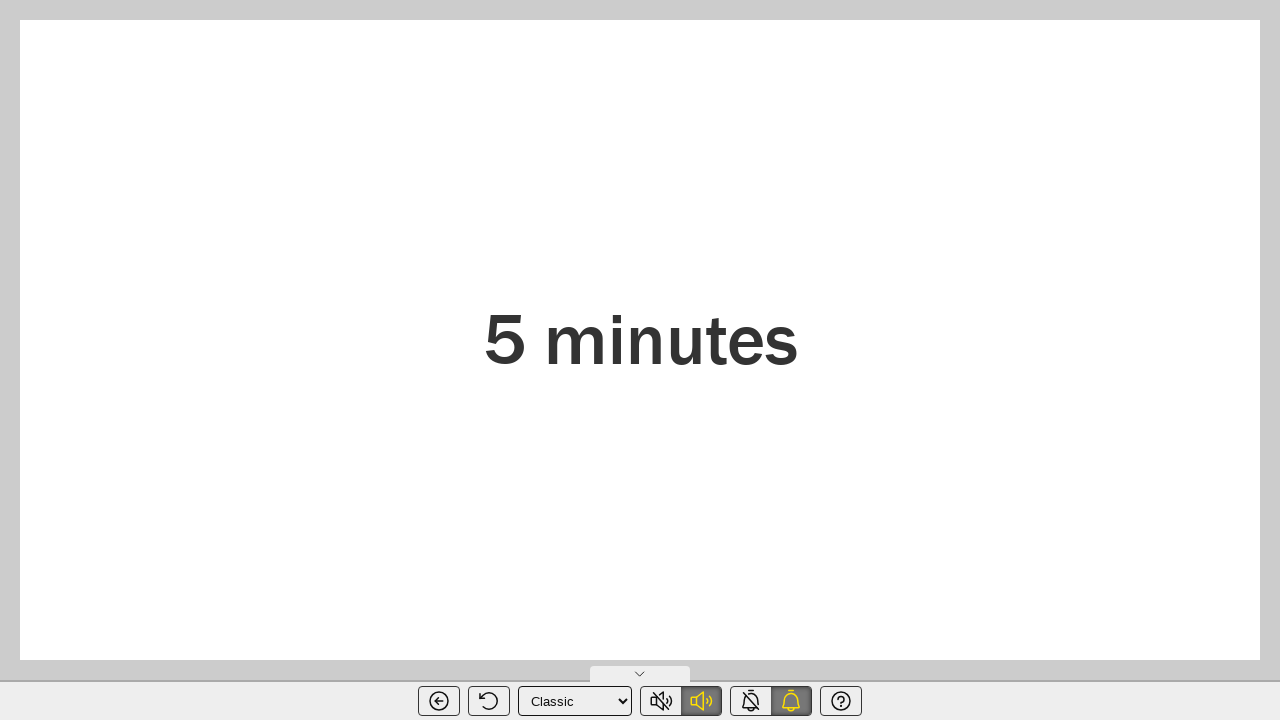

Waited 1 second for timer to start
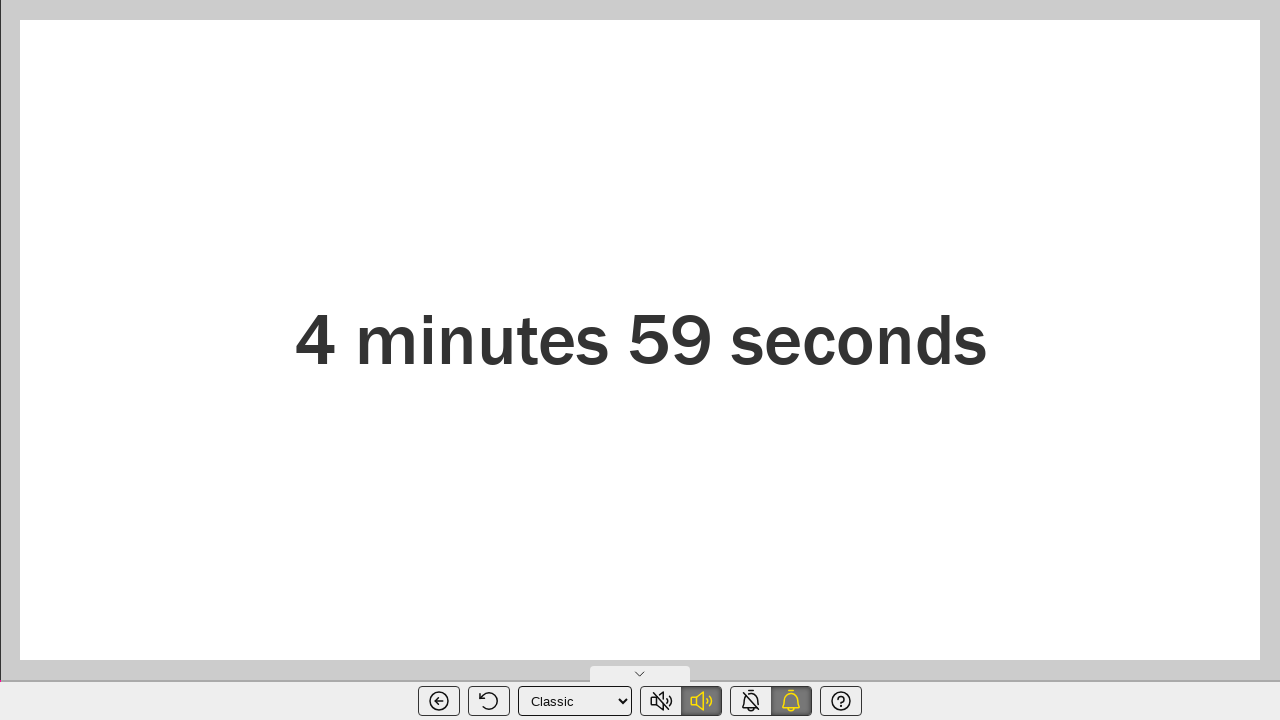

Waited 1 second (countdown iteration 1)
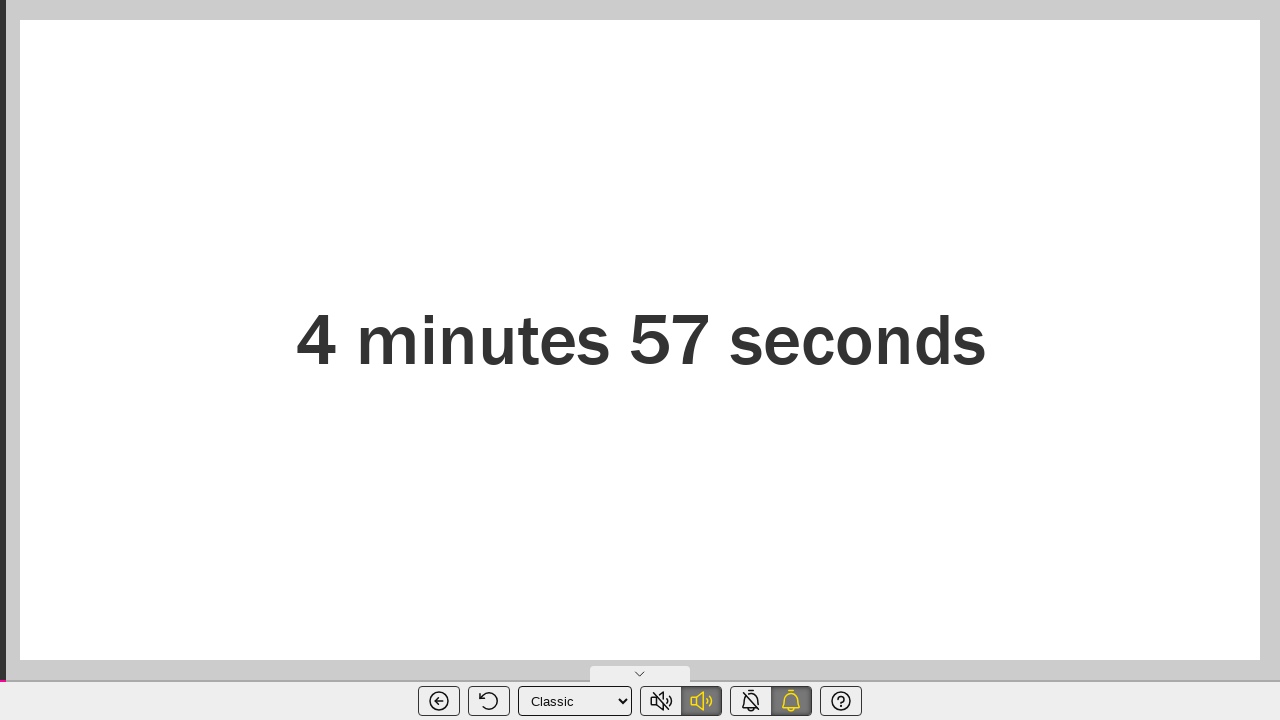

Verified page title shows remaining time (expected 5 seconds remaining)
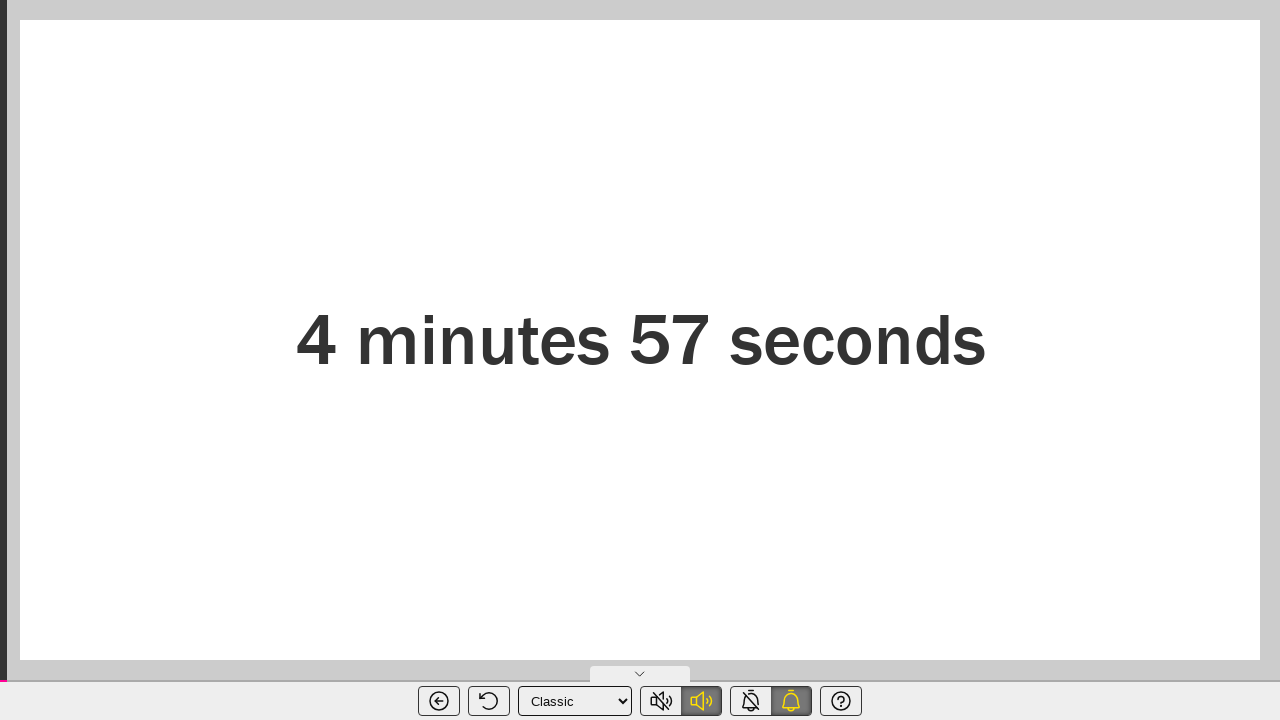

Waited 1 second (countdown iteration 2)
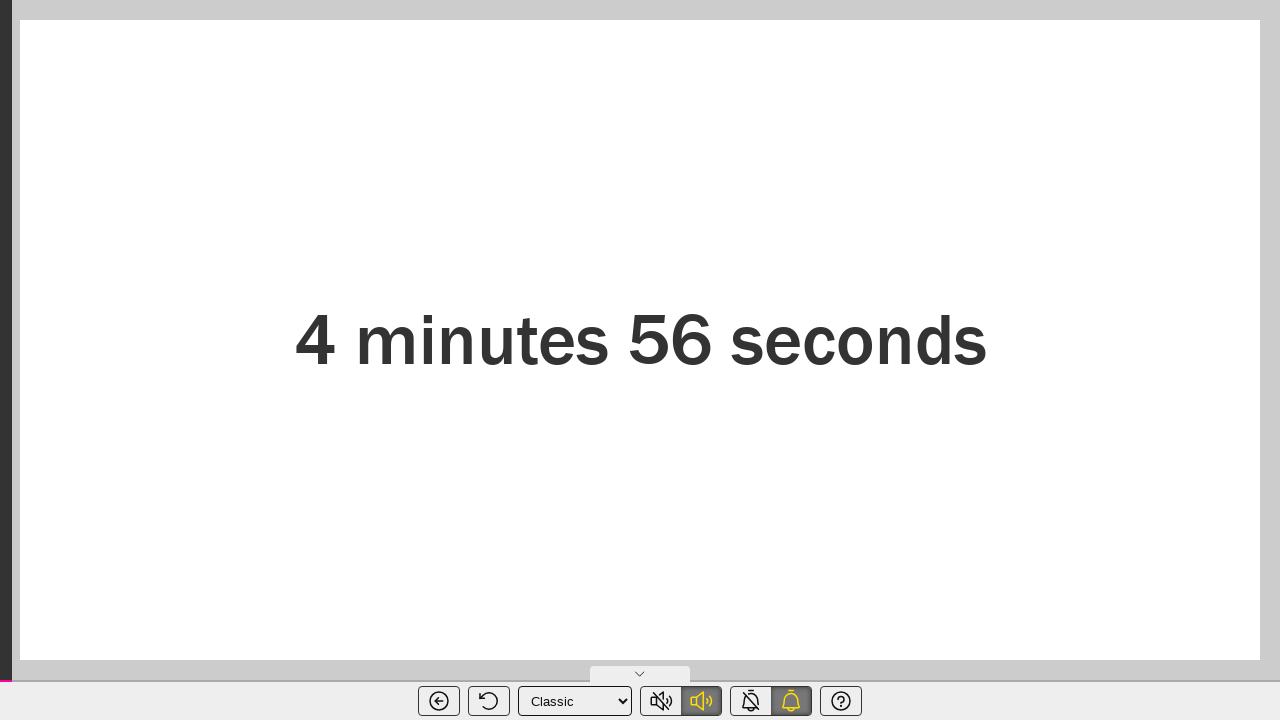

Verified page title shows remaining time (expected 4 seconds remaining)
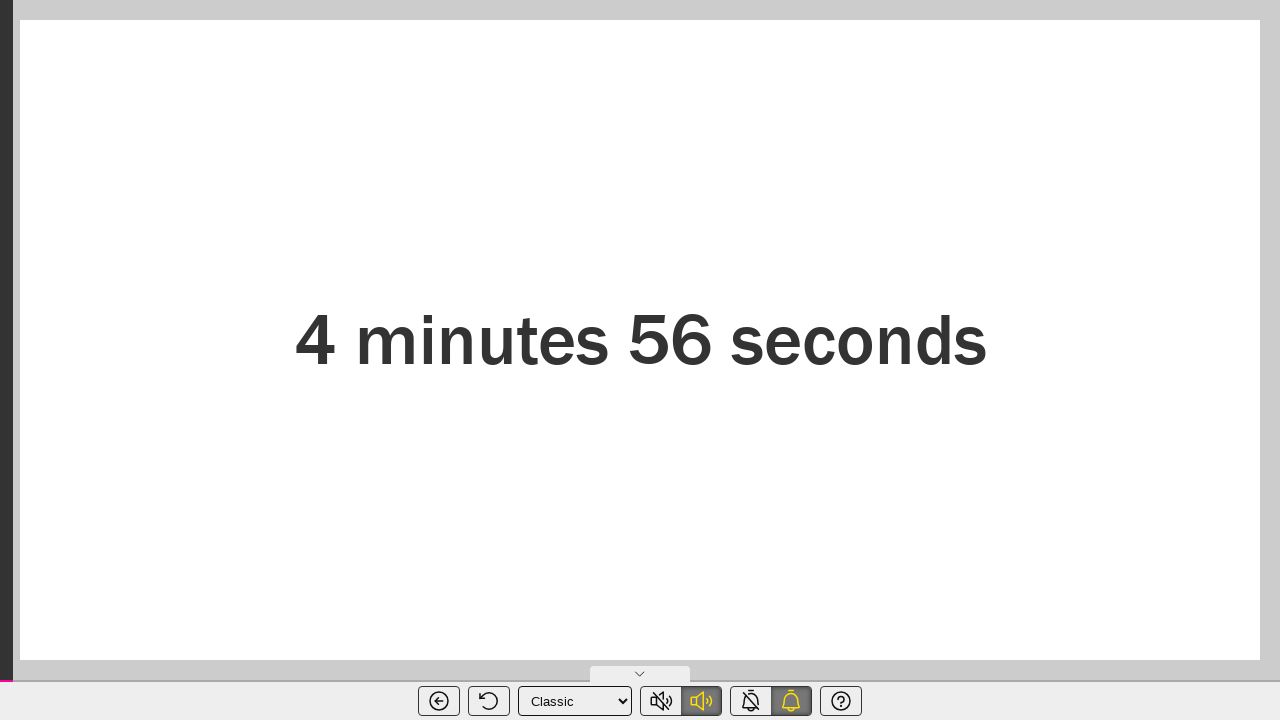

Waited 1 second (countdown iteration 3)
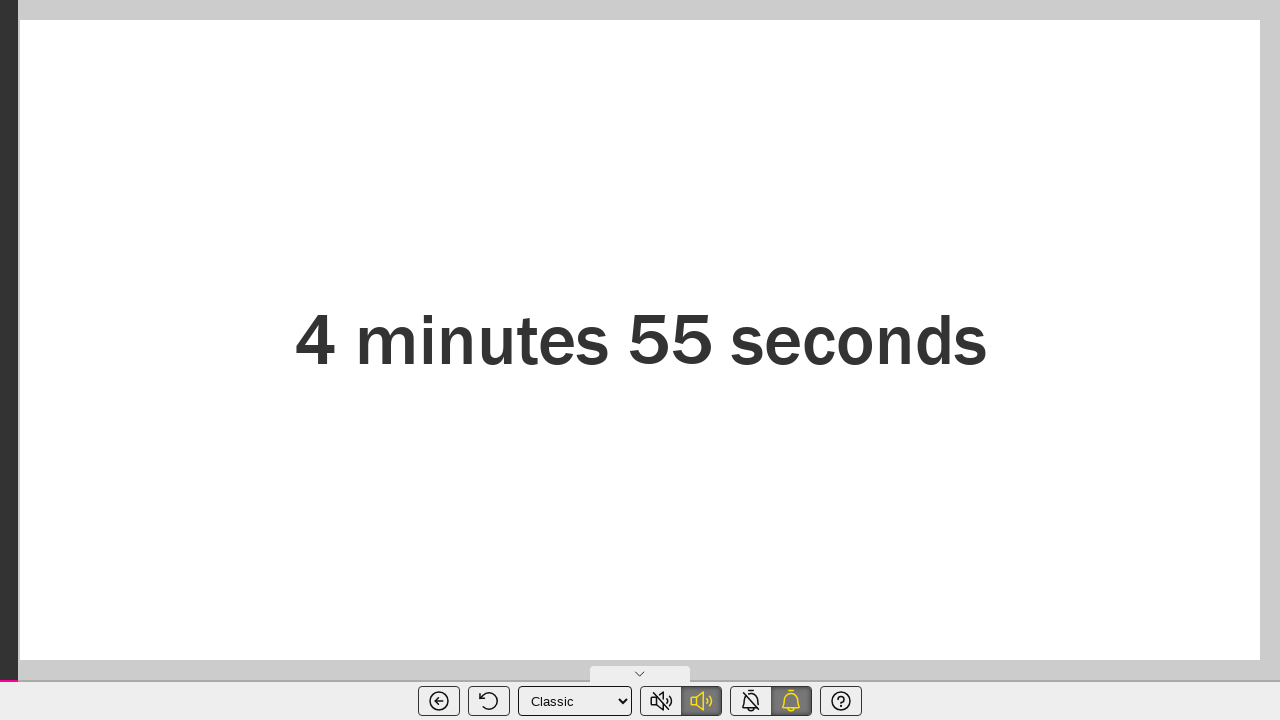

Verified page title shows remaining time (expected 3 seconds remaining)
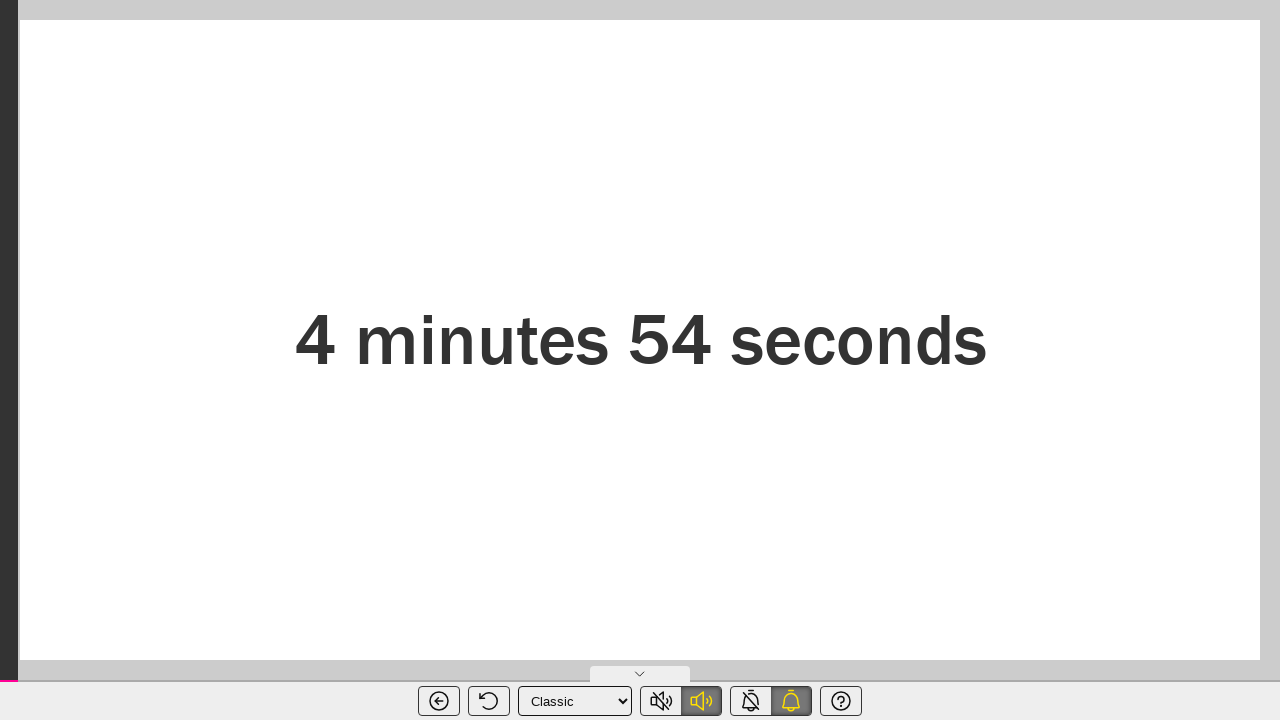

Waited 1 second (countdown iteration 4)
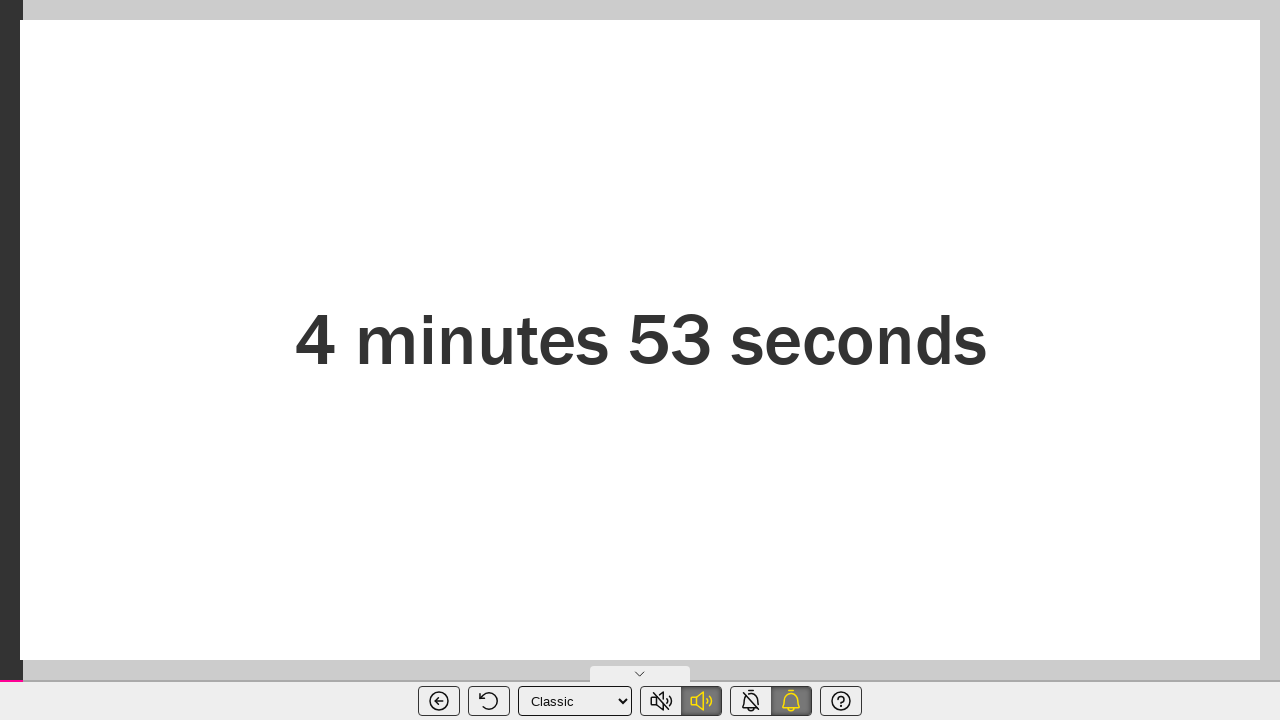

Verified page title shows remaining time (expected 2 seconds remaining)
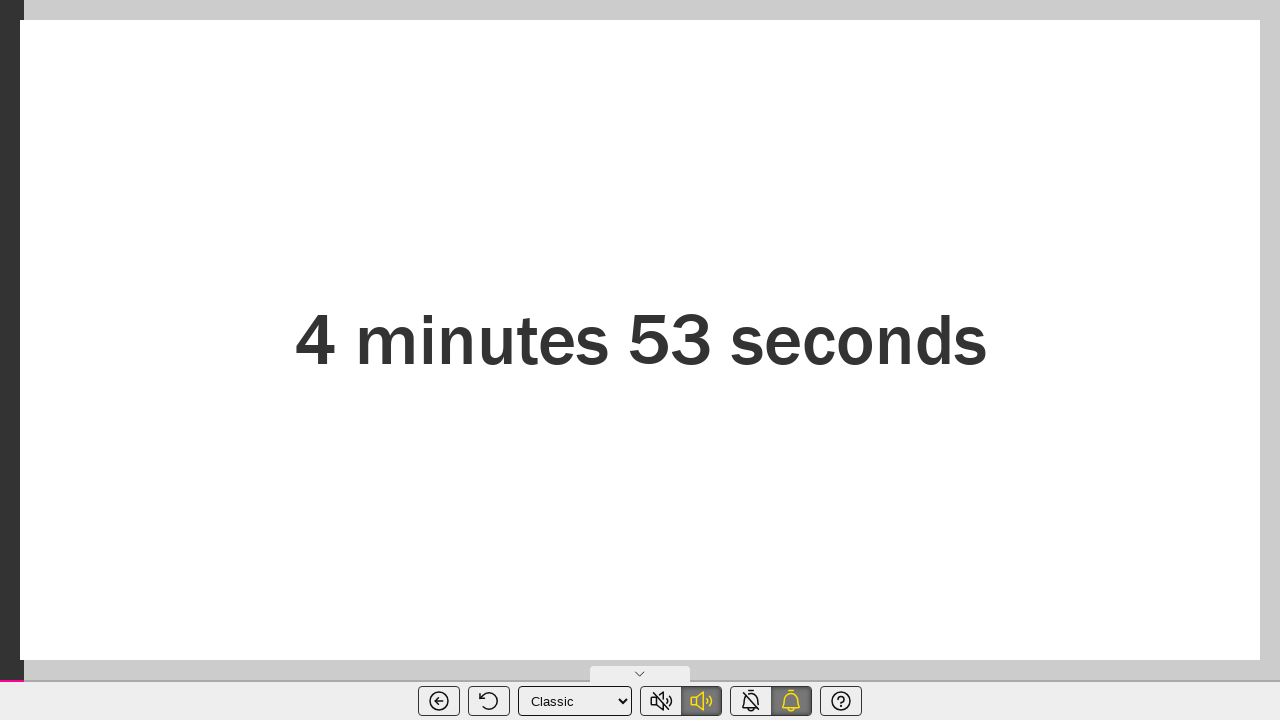

Waited 1 second (countdown iteration 5)
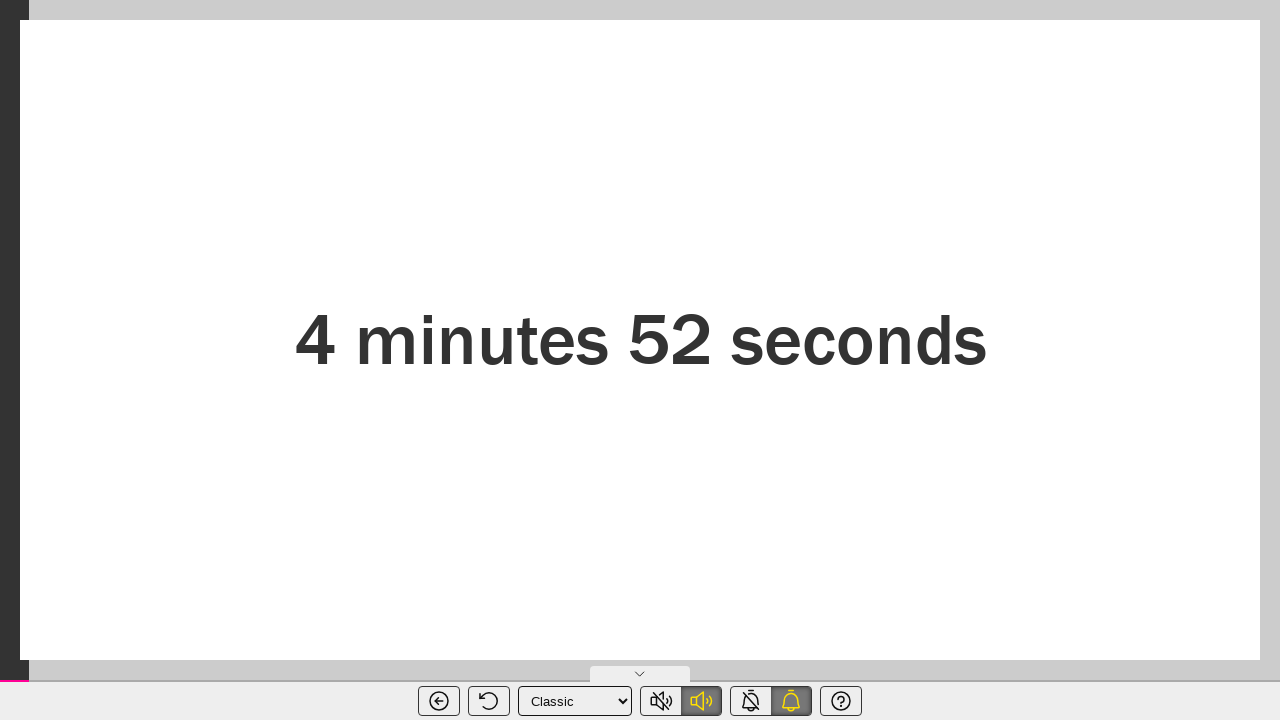

Verified page title shows remaining time (expected 1 seconds remaining)
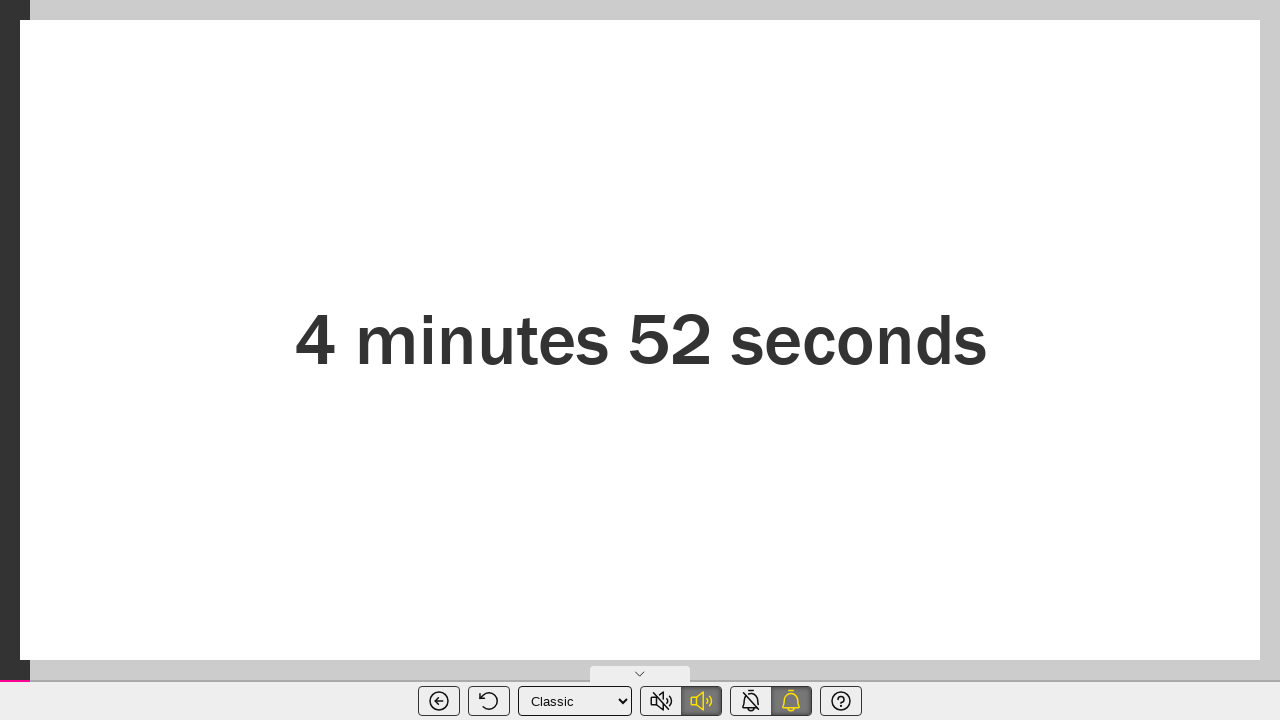

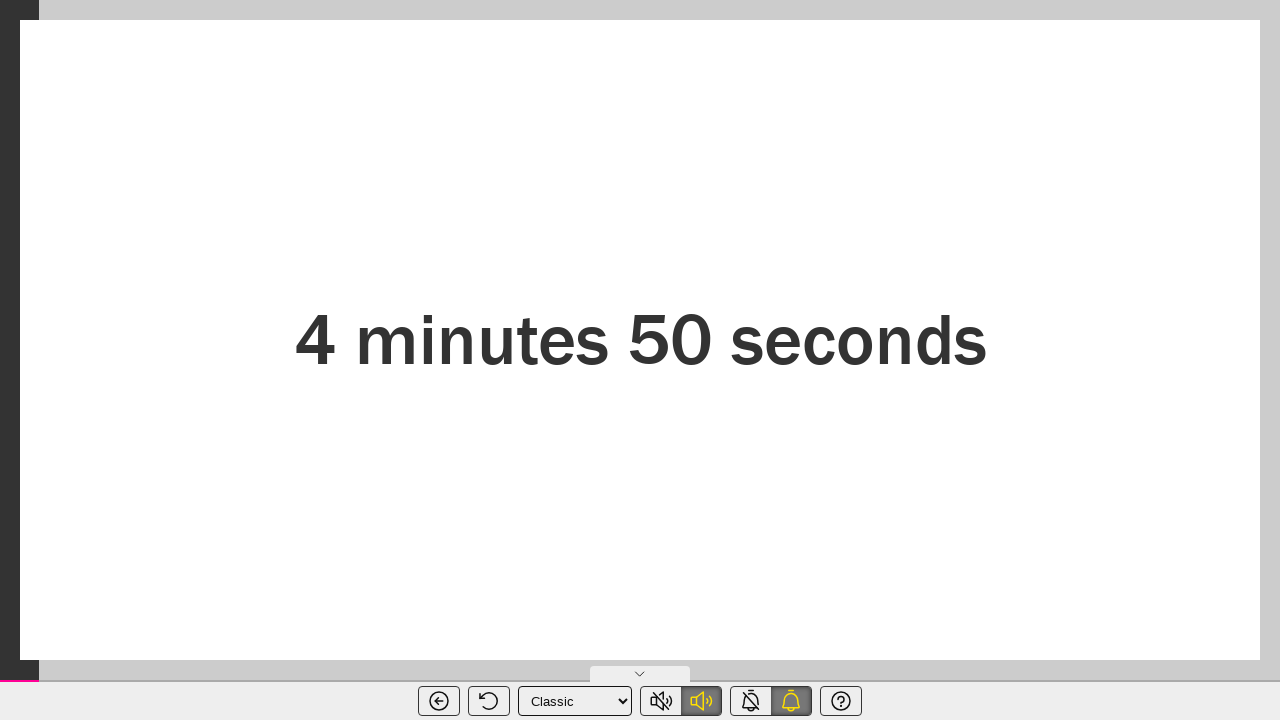